Tests the prompt alert by clicking the prompt button, entering text, and accepting the alert

Starting URL: https://demoqa.com/alerts

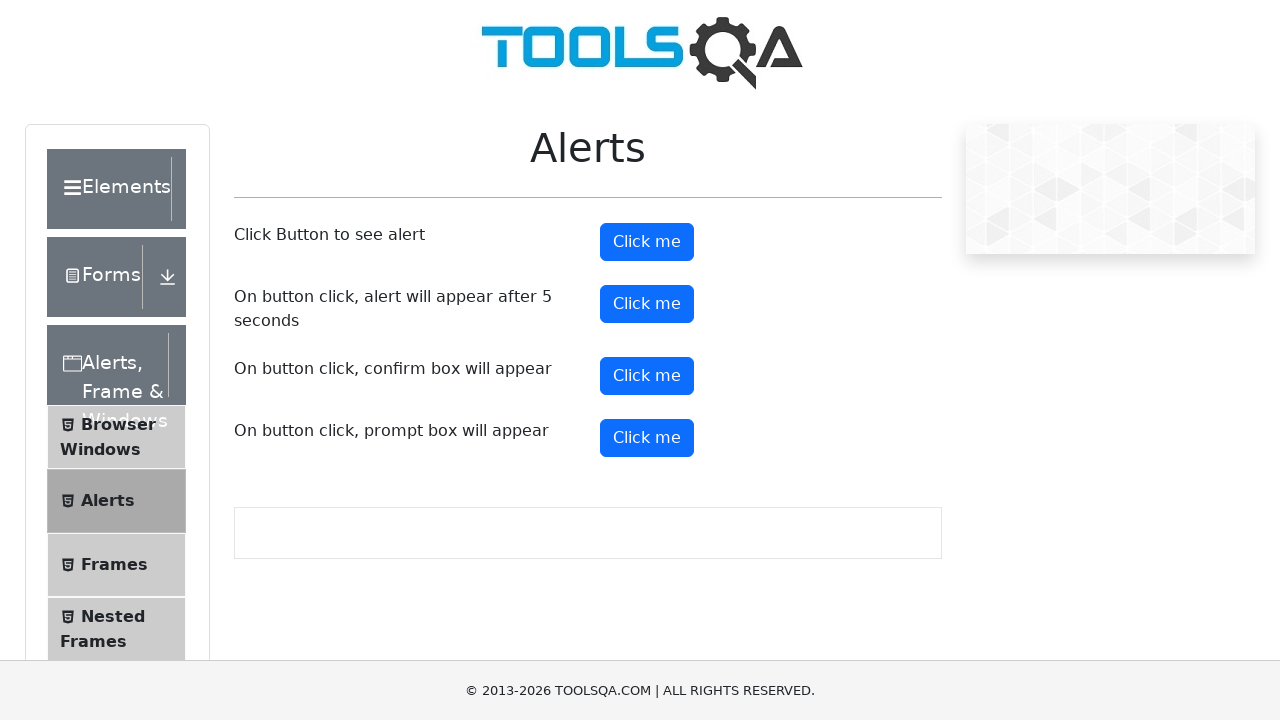

Set up dialog handler for prompt alert
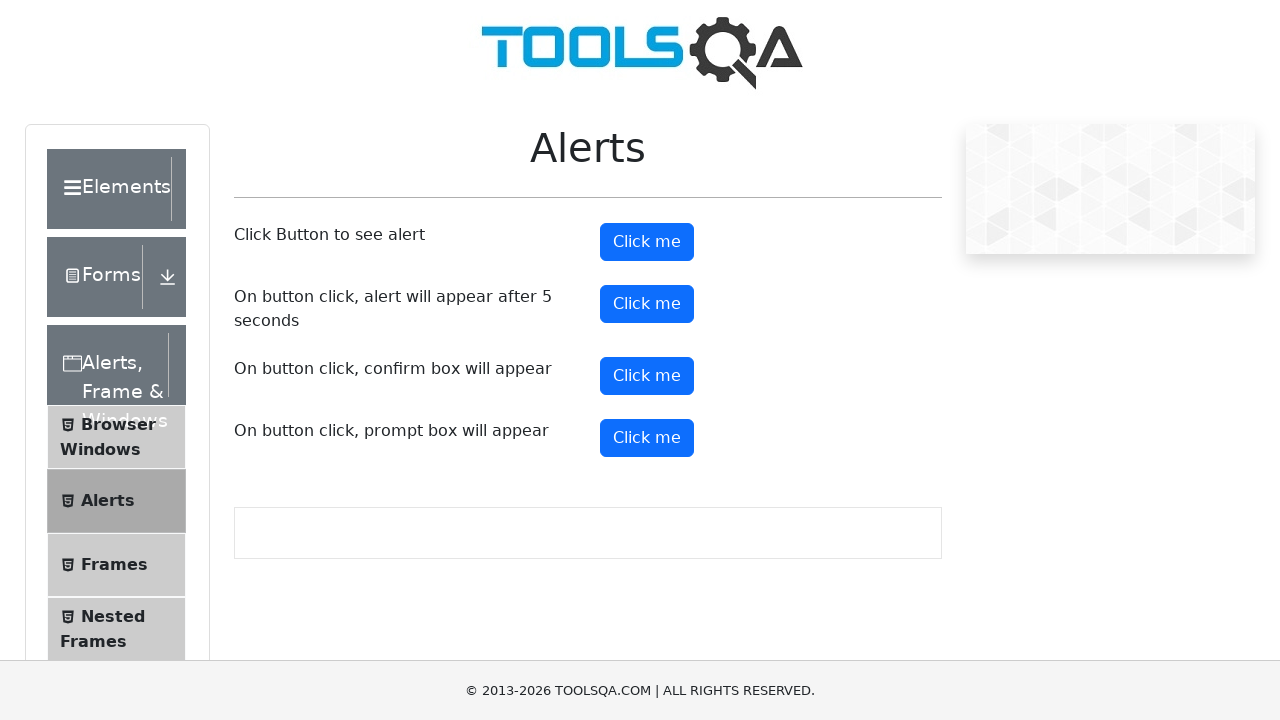

Clicked prompt button to trigger alert at (647, 438) on button#promtButton
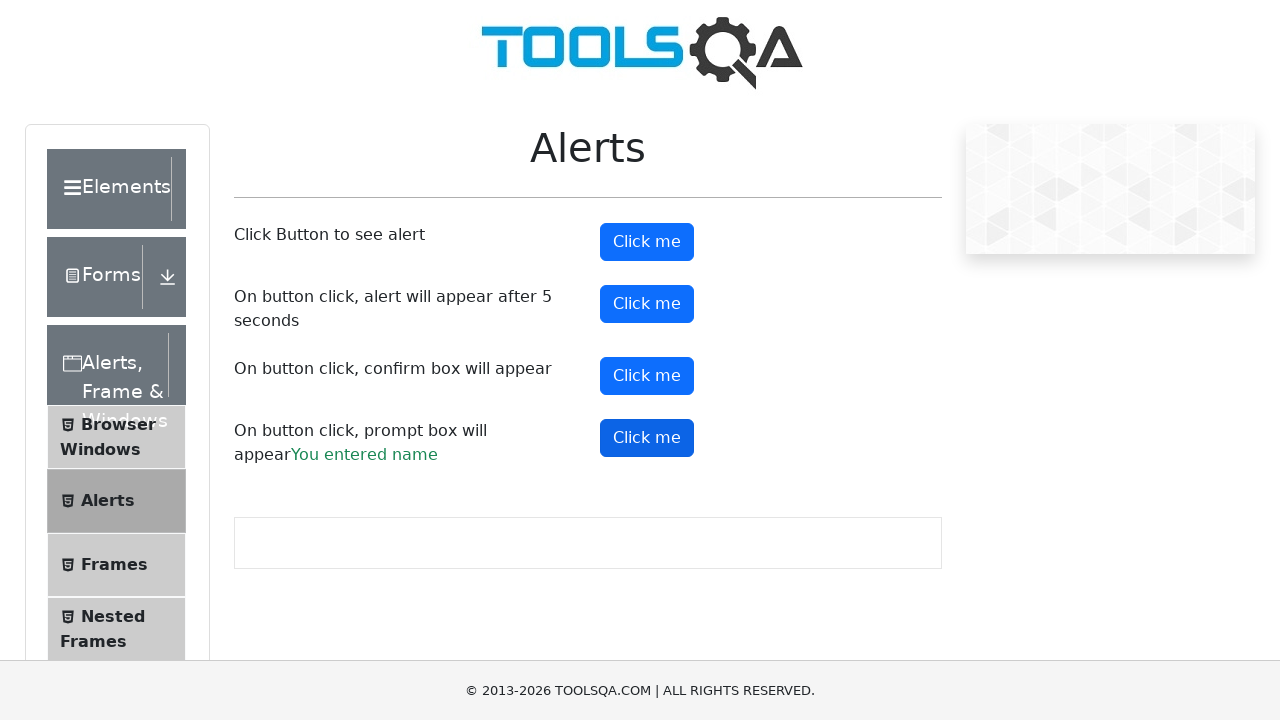

Waited for prompt dialog to be handled and accepted with text 'name'
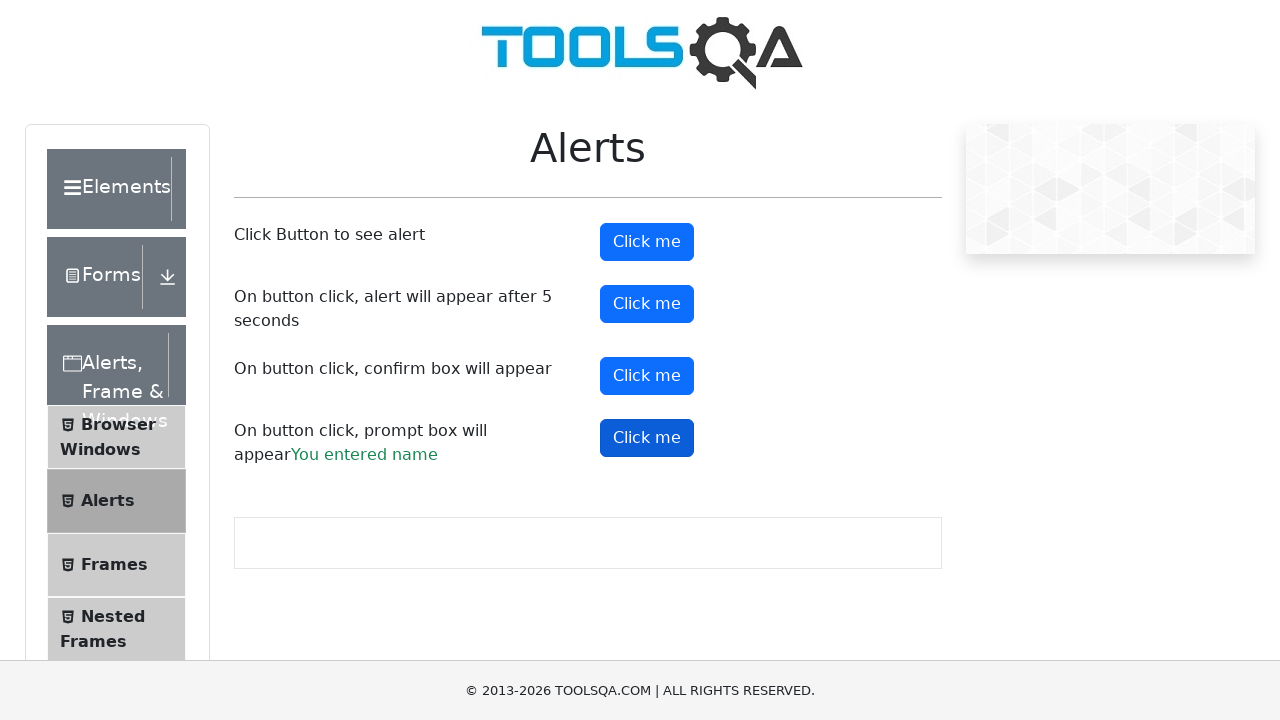

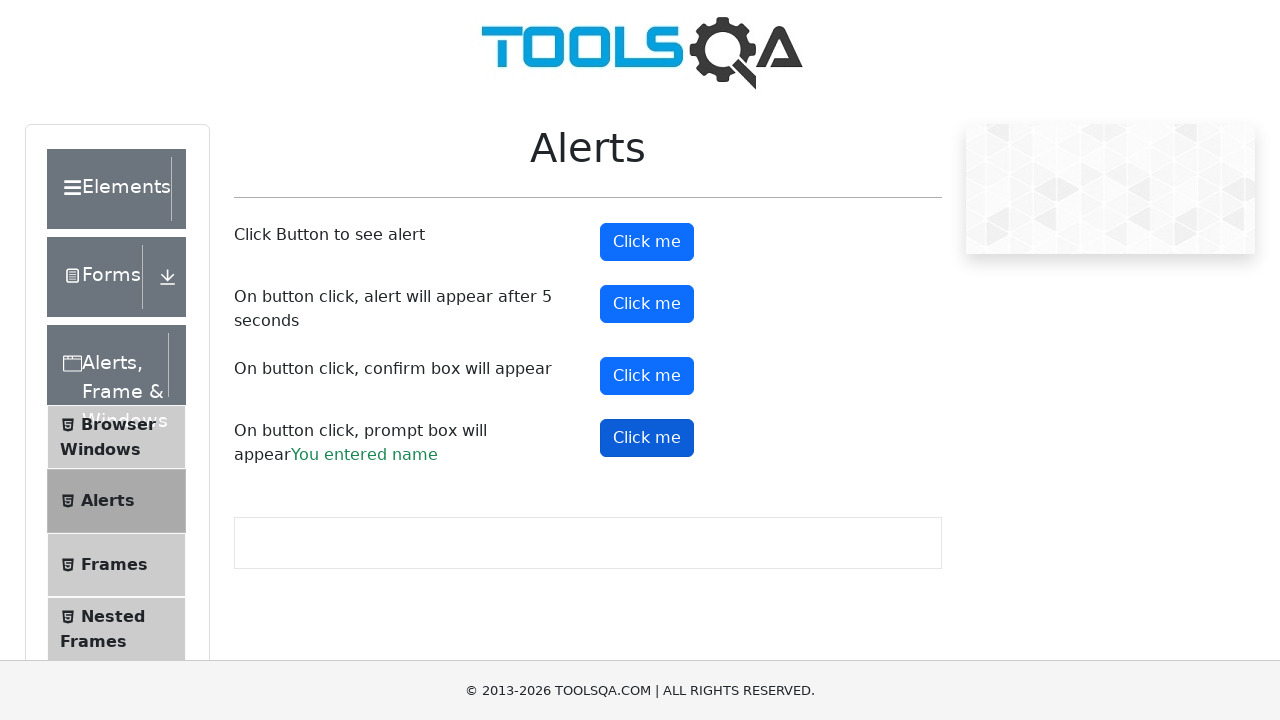